Tests multi-select dropdown functionality by selecting and deselecting various options using different methods

Starting URL: https://v1.training-support.net/selenium/selects

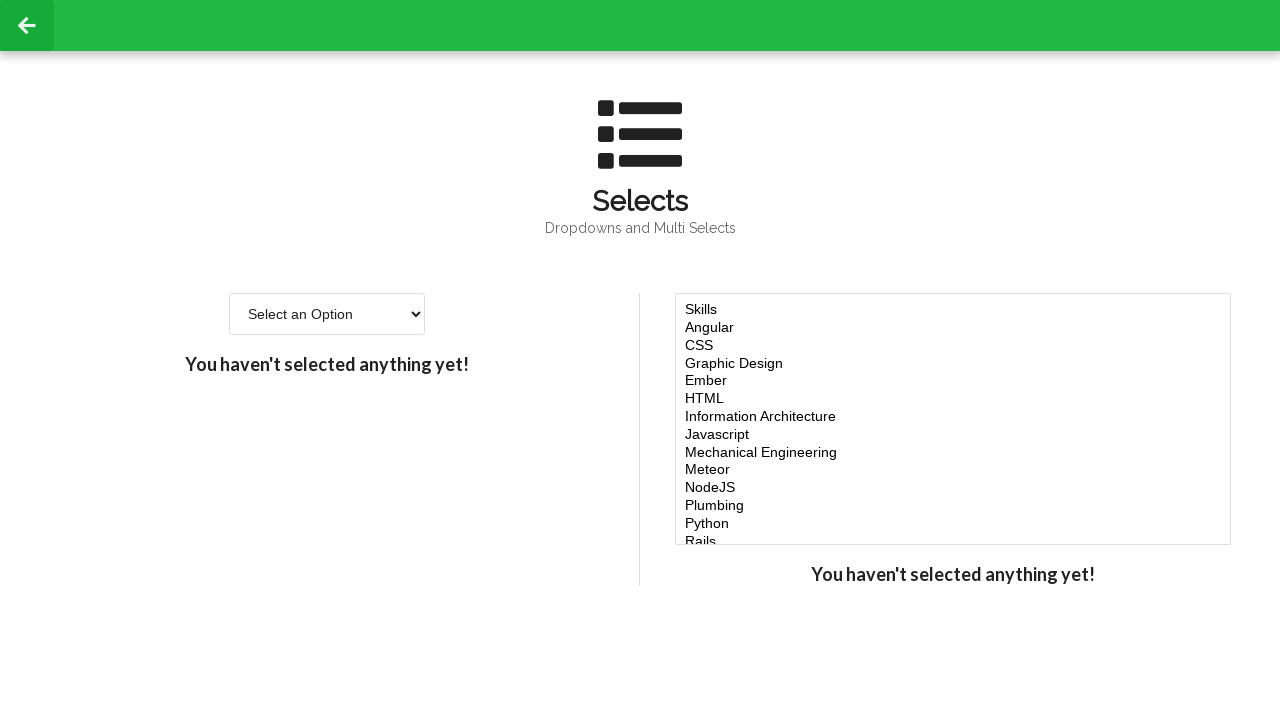

Located multi-select dropdown element
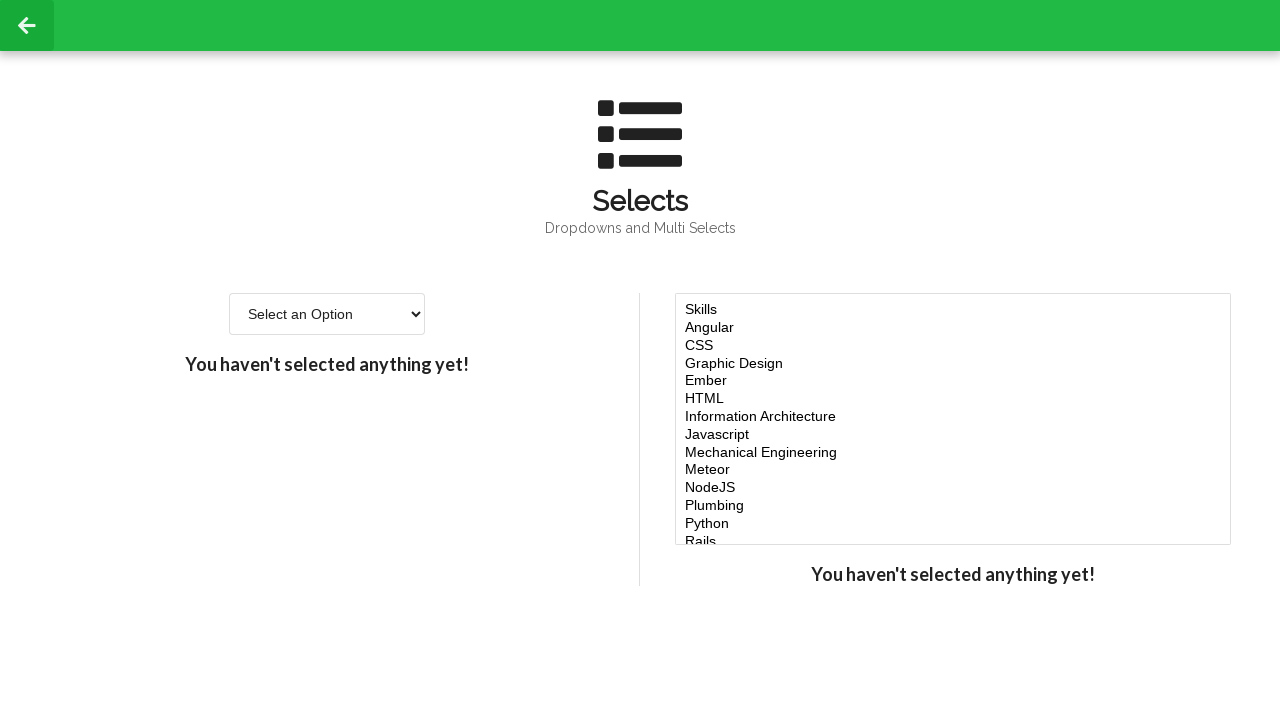

Selected 'Javascript' option by visible text on select#multi-select
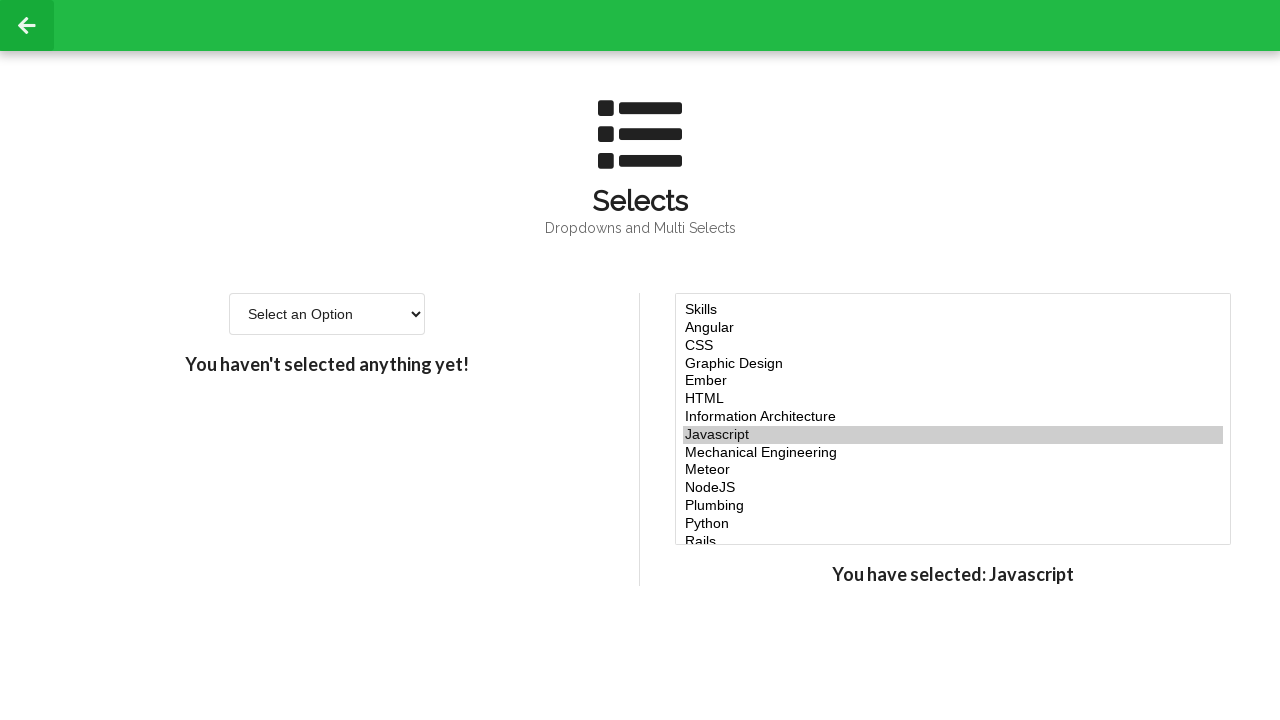

Selected option at index 4 on select#multi-select
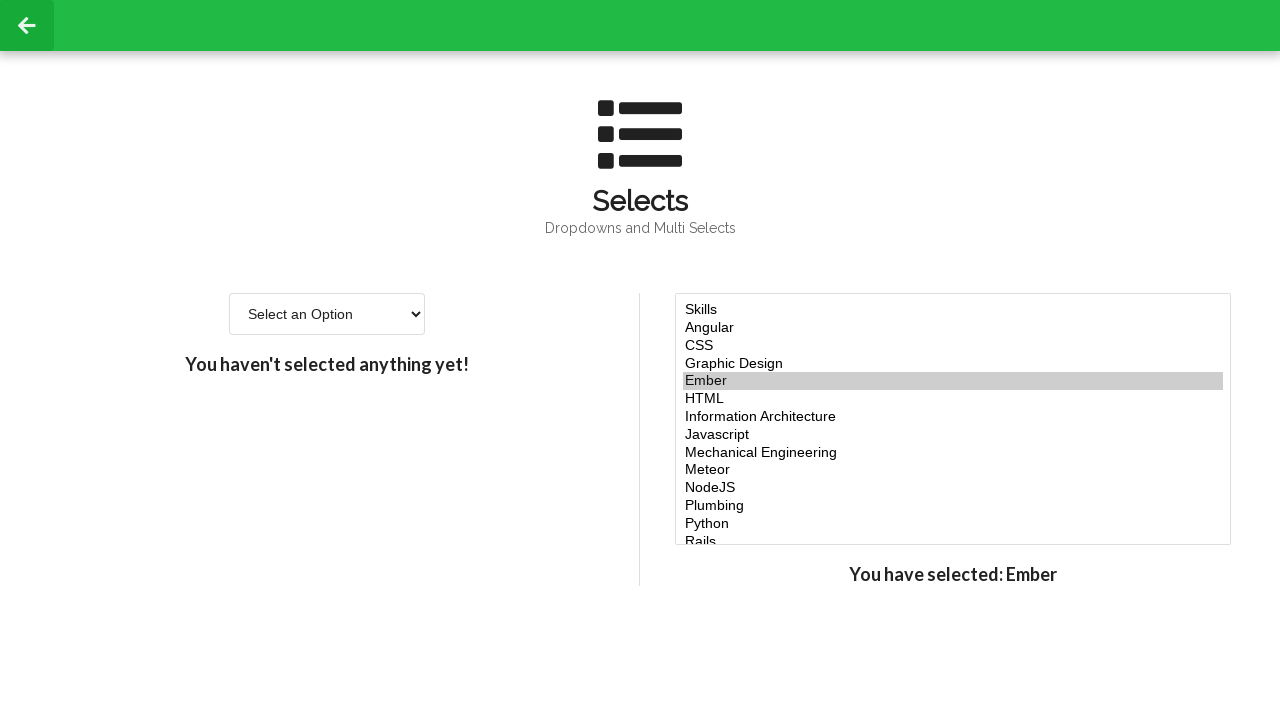

Selected multiple options at indices 4, 5, and 6 on select#multi-select
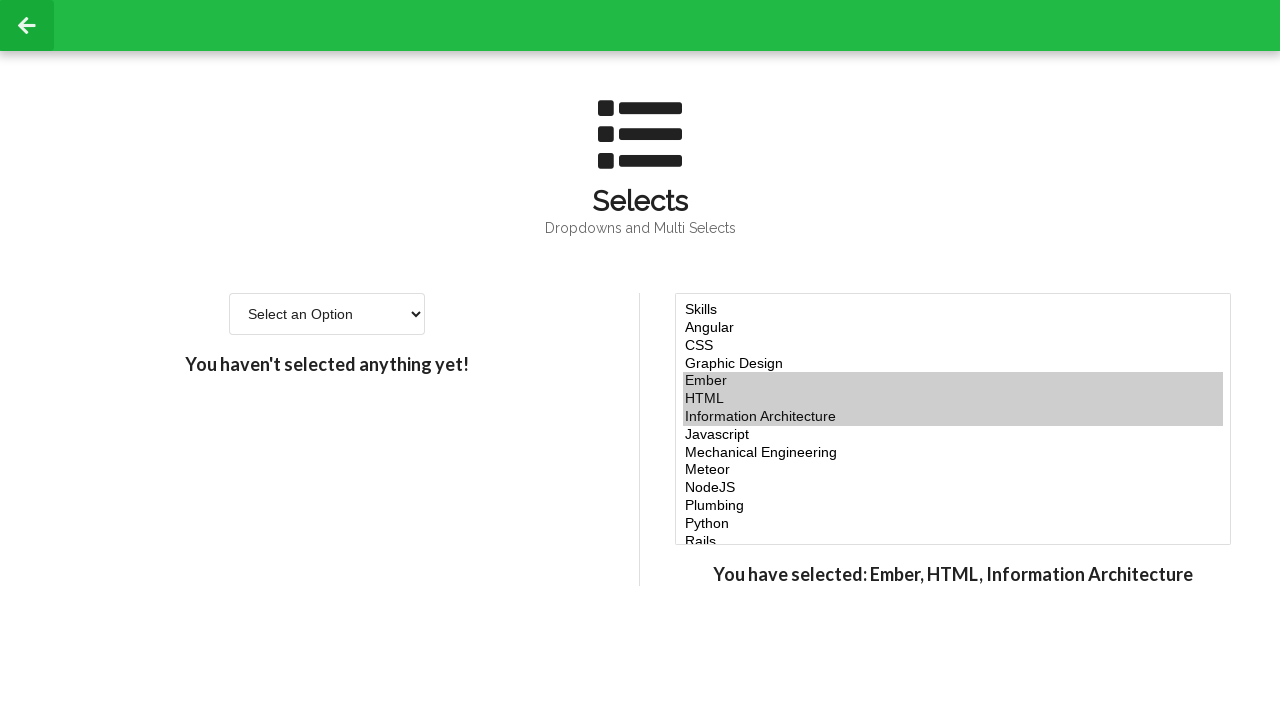

Selected 'NodeJS' option by value 'node' on select#multi-select
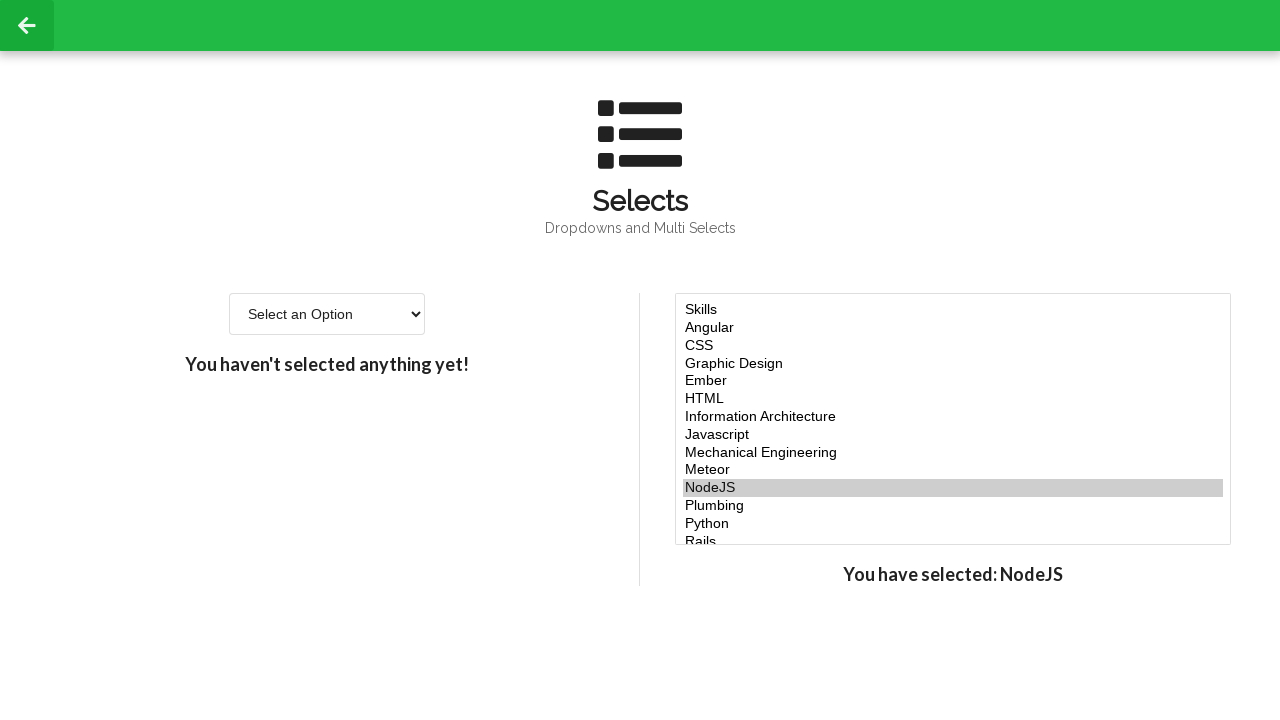

Retrieved currently selected values from multi-select dropdown
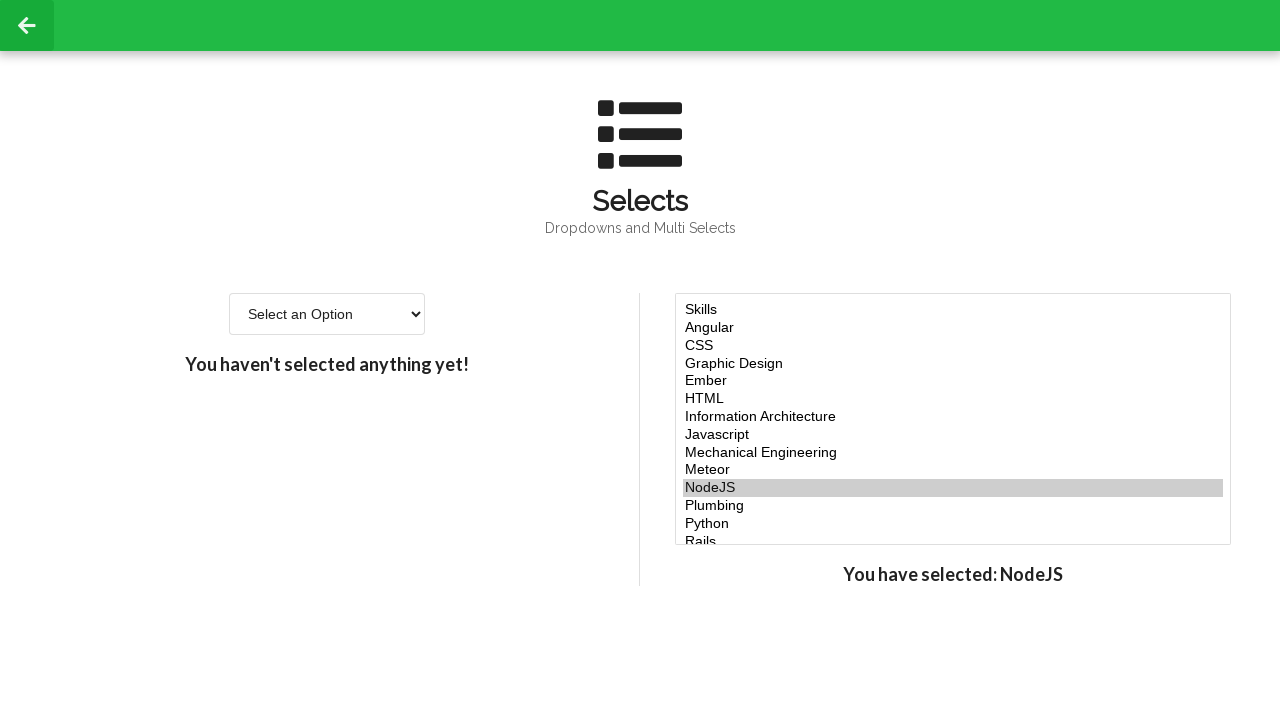

Deselected option at index 5 using JavaScript
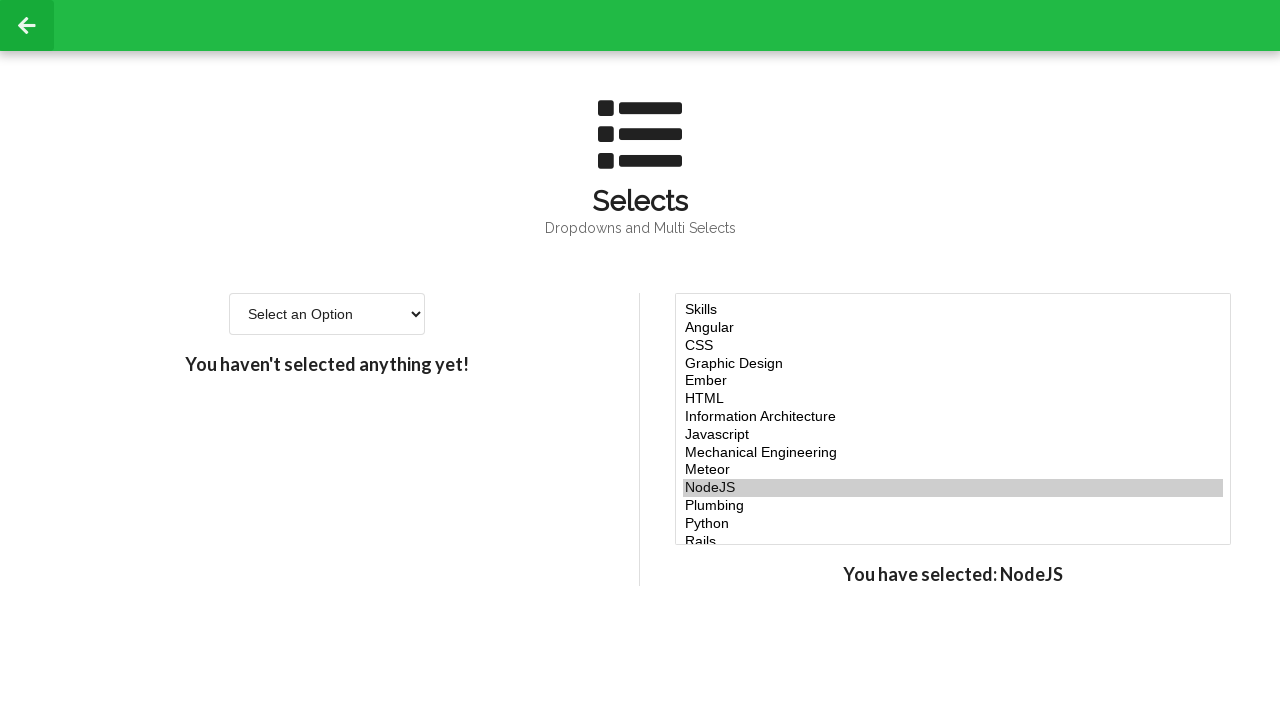

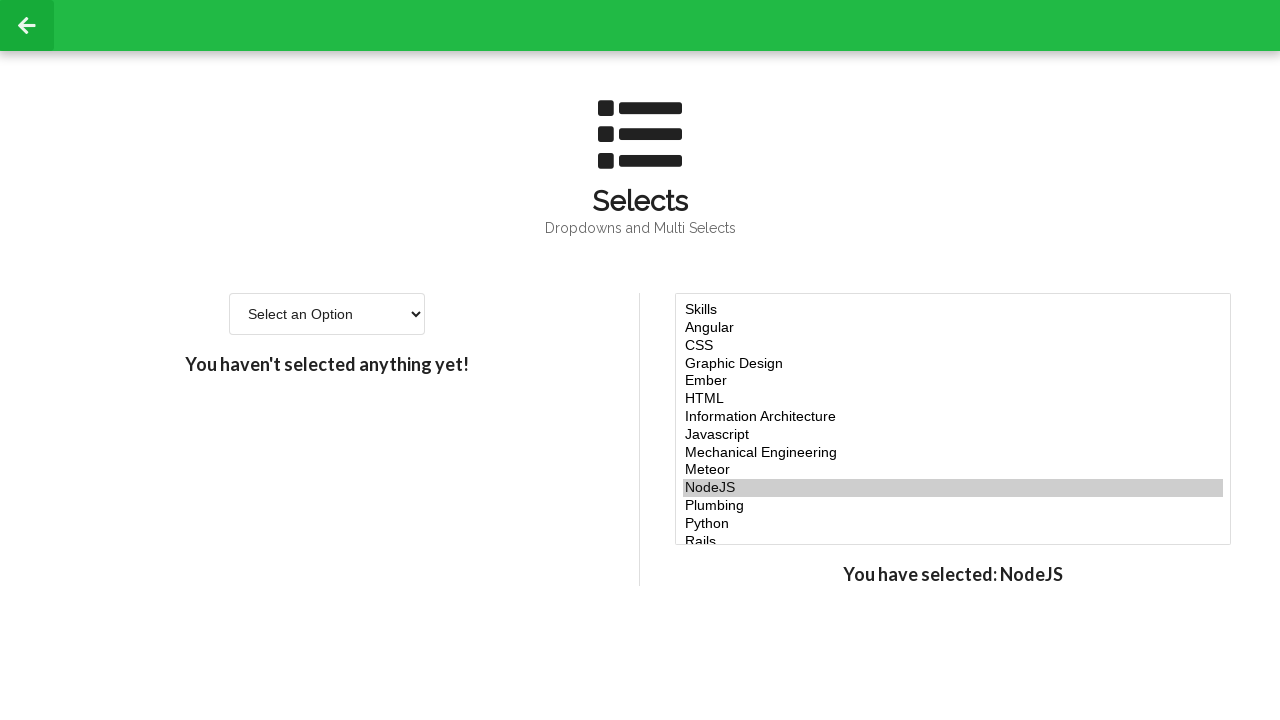